Tests jQuery UI menu navigation by clicking through nested menu items (Enabled -> Downloads -> PDF)

Starting URL: https://the-internet.herokuapp.com/jqueryui/menu#

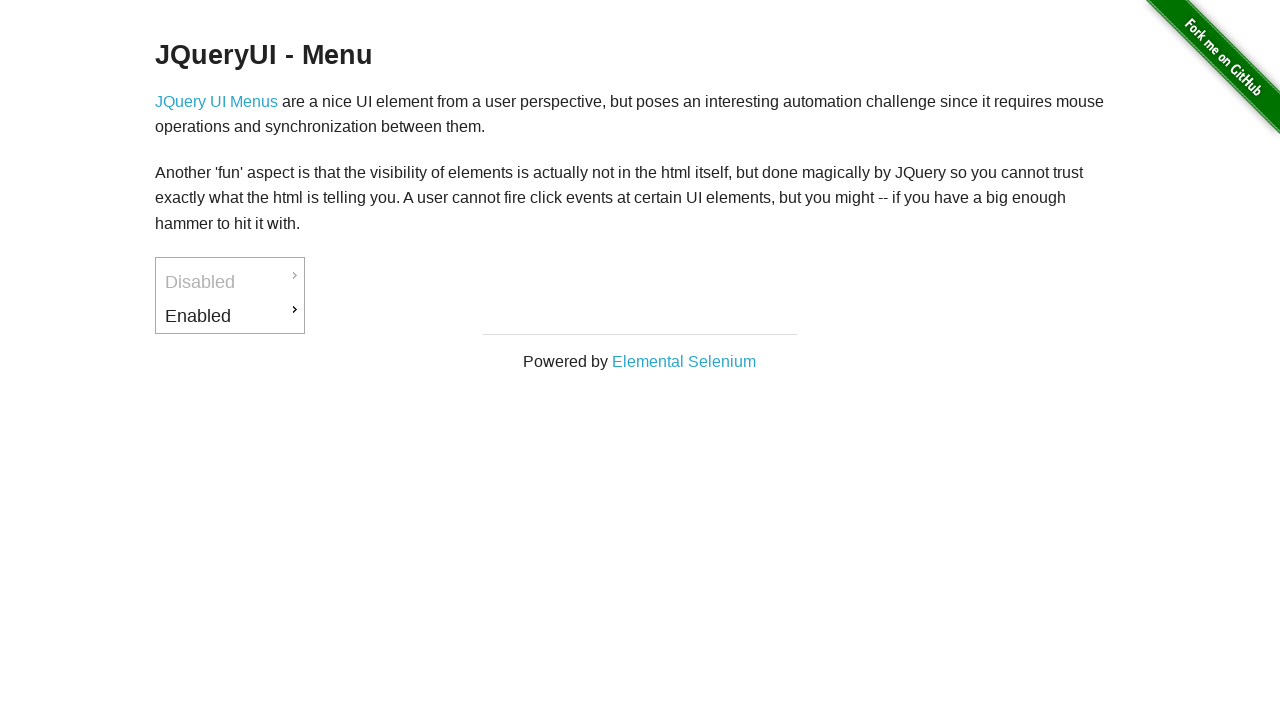

Clicked on 'Enabled' menu item at (230, 316) on a:text('Enabled')
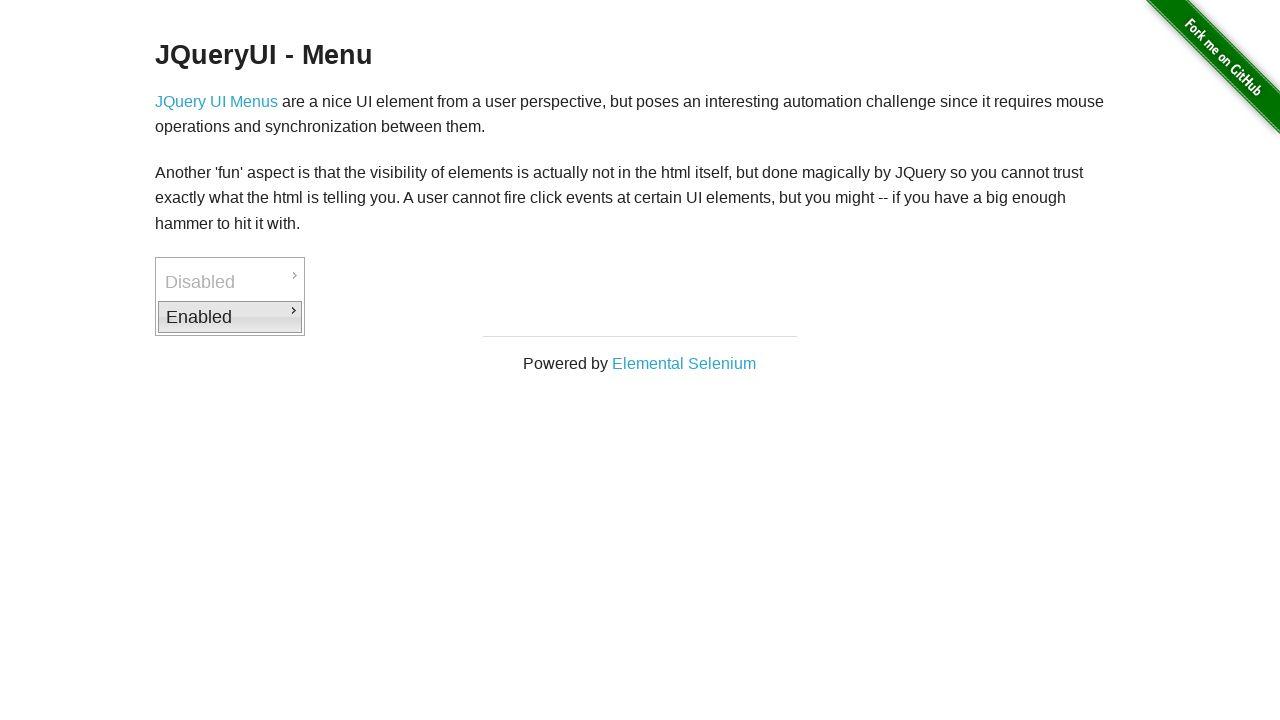

Waited 1000ms for submenu to appear
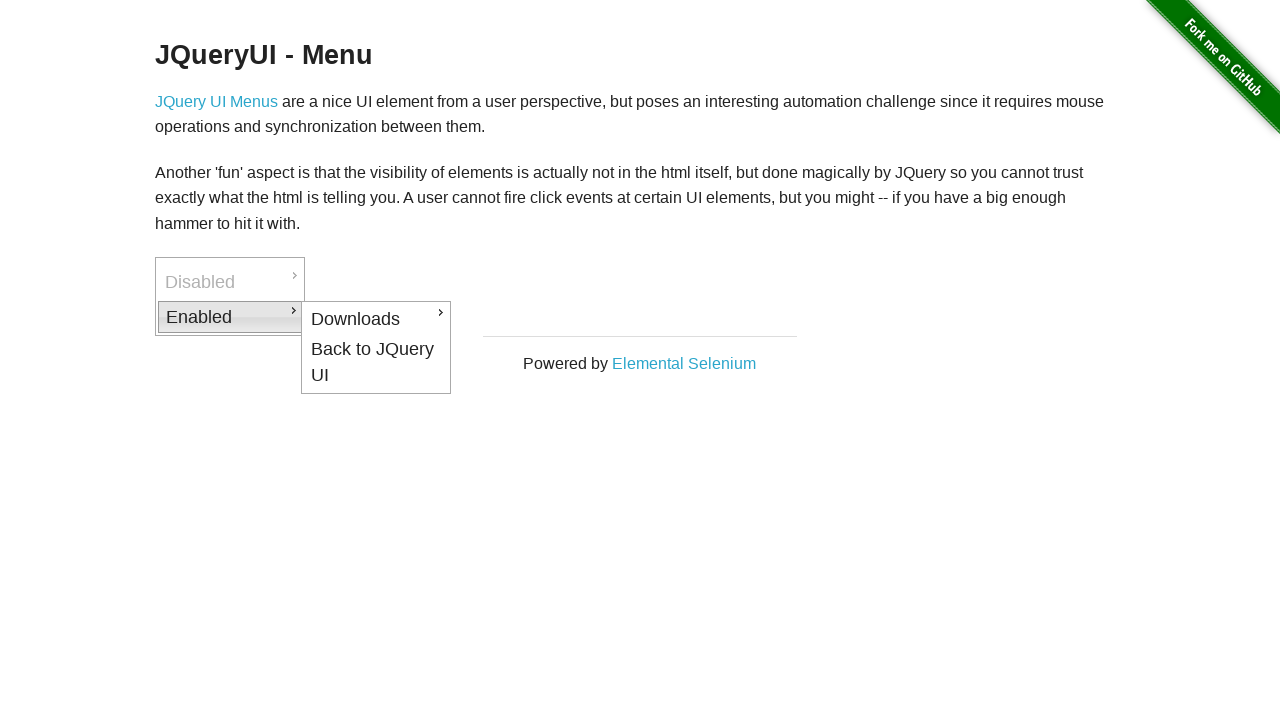

Clicked on 'Downloads' submenu item at (376, 319) on #ui-id-4
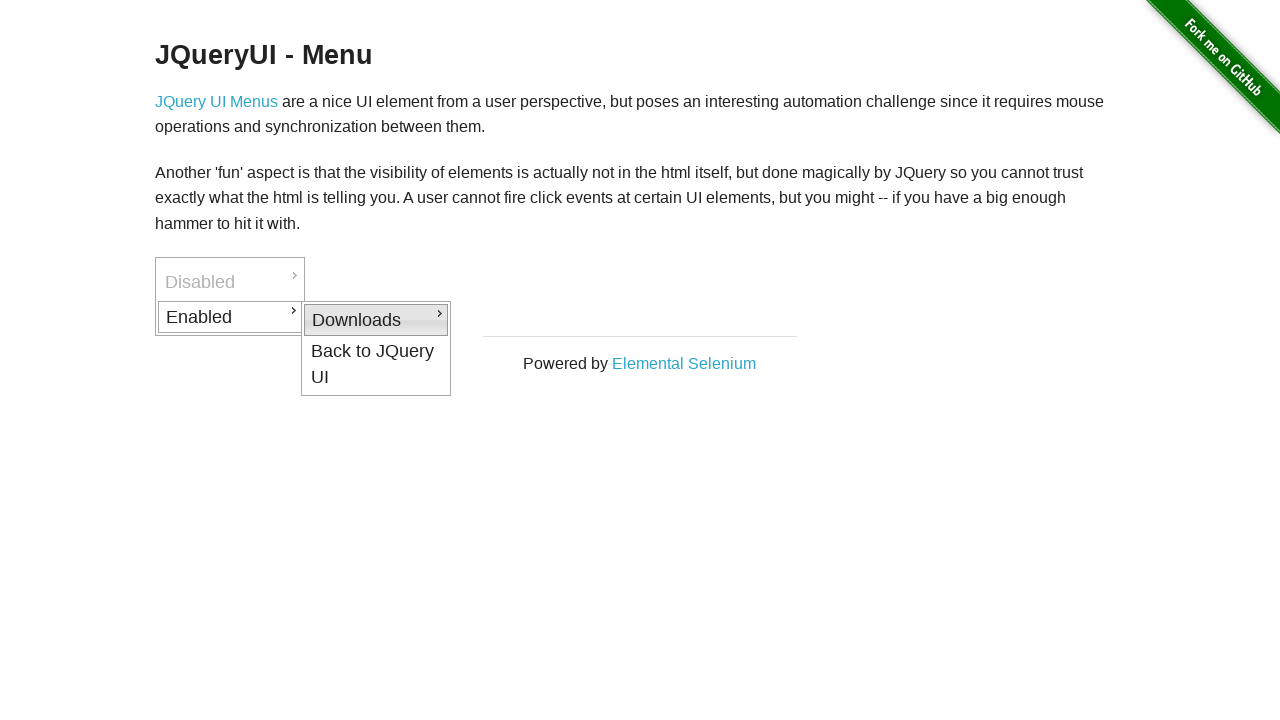

Waited 1000ms for PDF option to appear
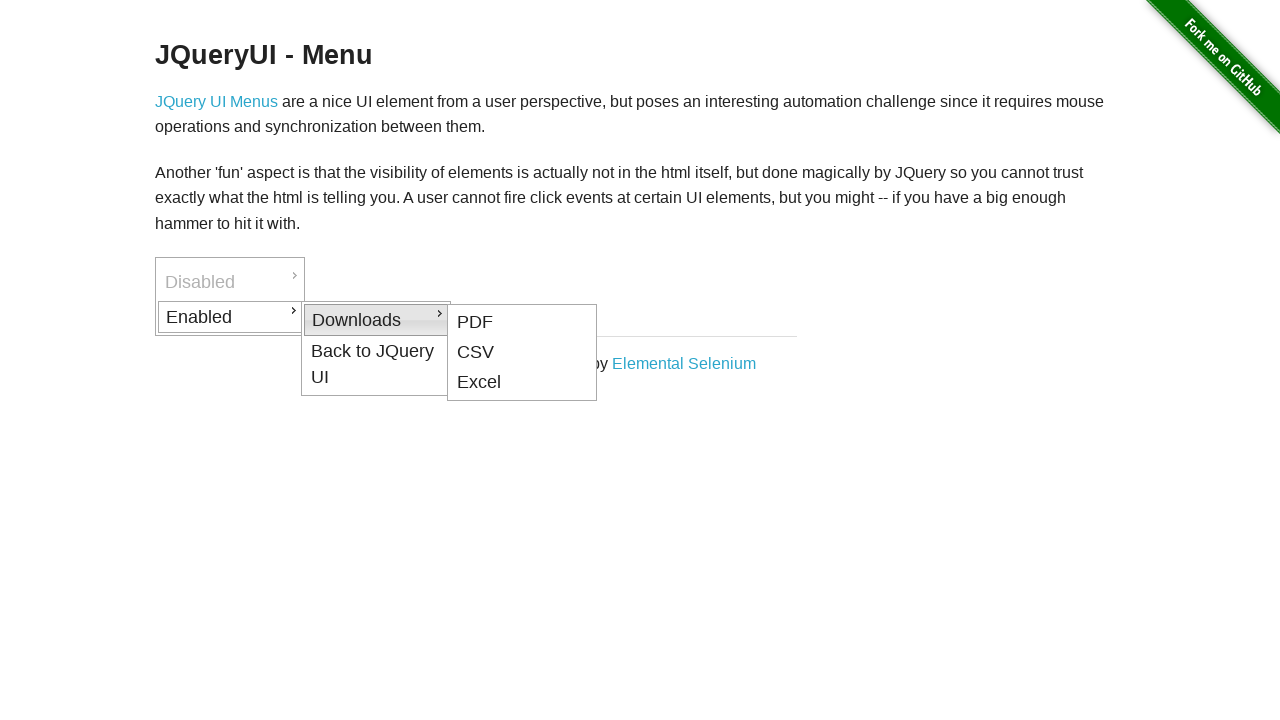

Clicked on 'PDF' download link at (522, 322) on a[href='/download/jqueryui/menu/menu.pdf']
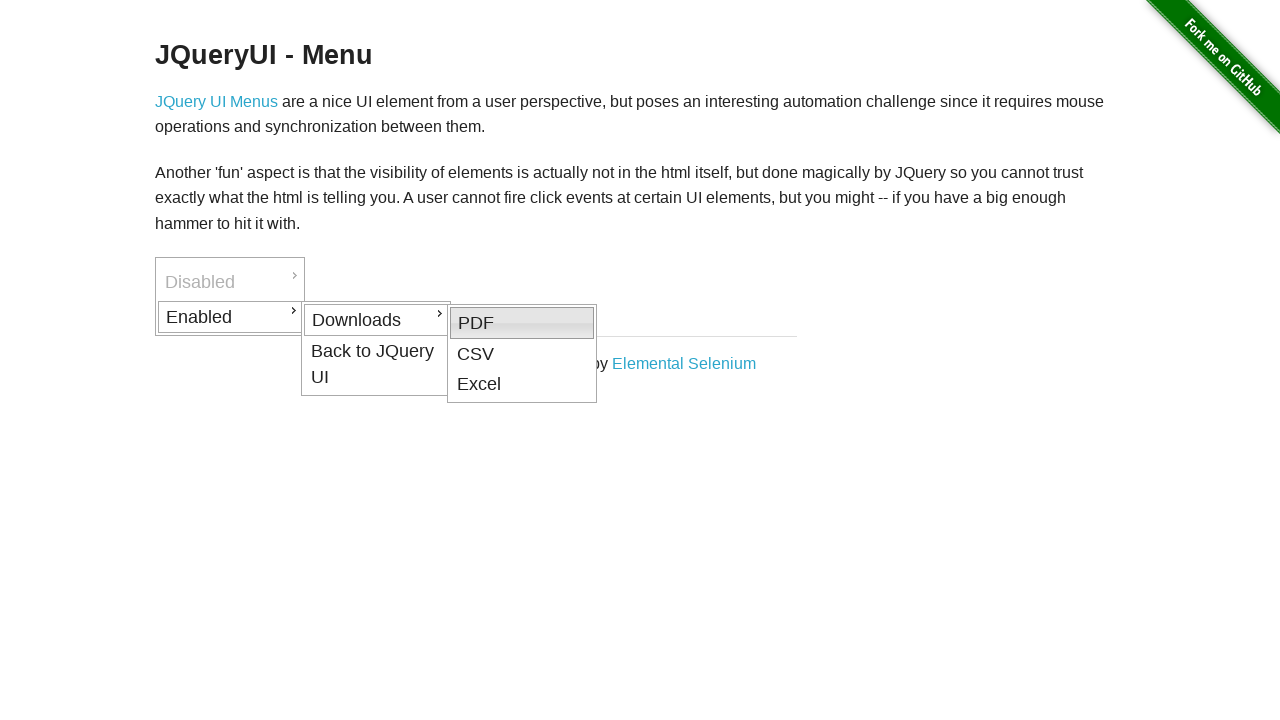

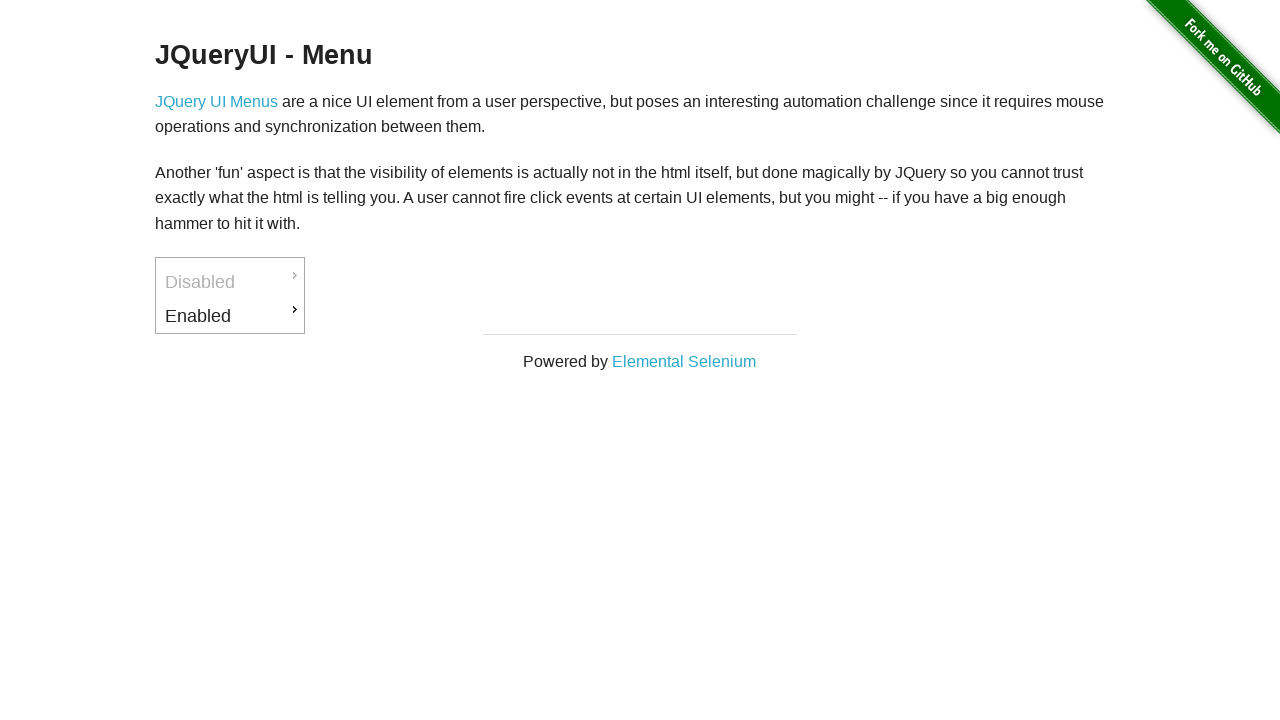